Tests finding an input element by name selector and typing text into it

Starting URL: https://testeroprogramowania.github.io/selenium/basics.html

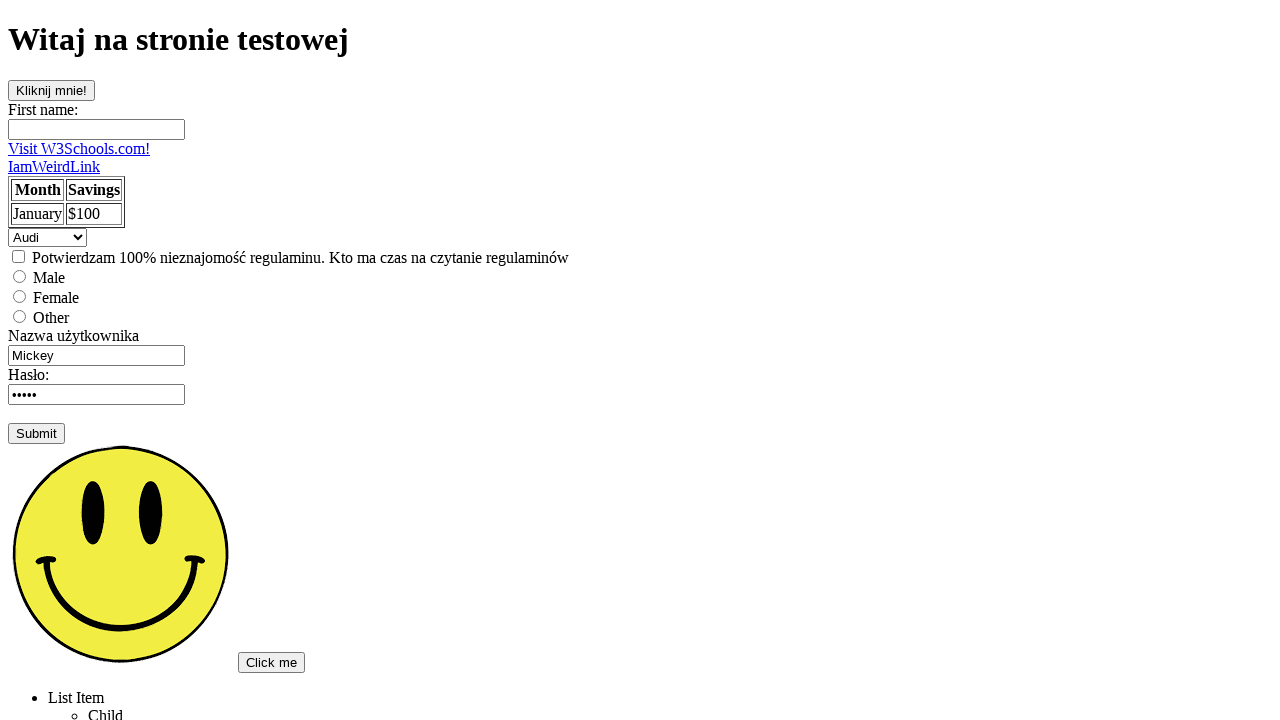

Navigated to the basics HTML page
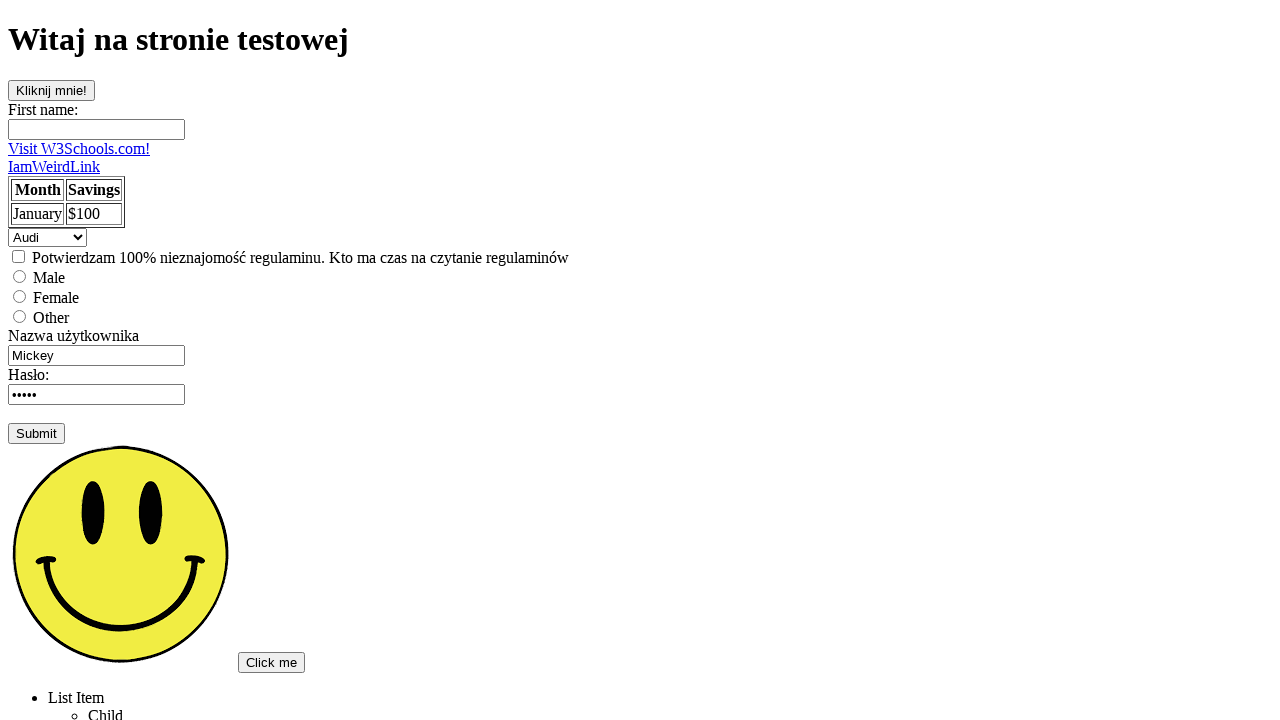

Filled first name input field with 'TEST' using name selector on input[name='fname']
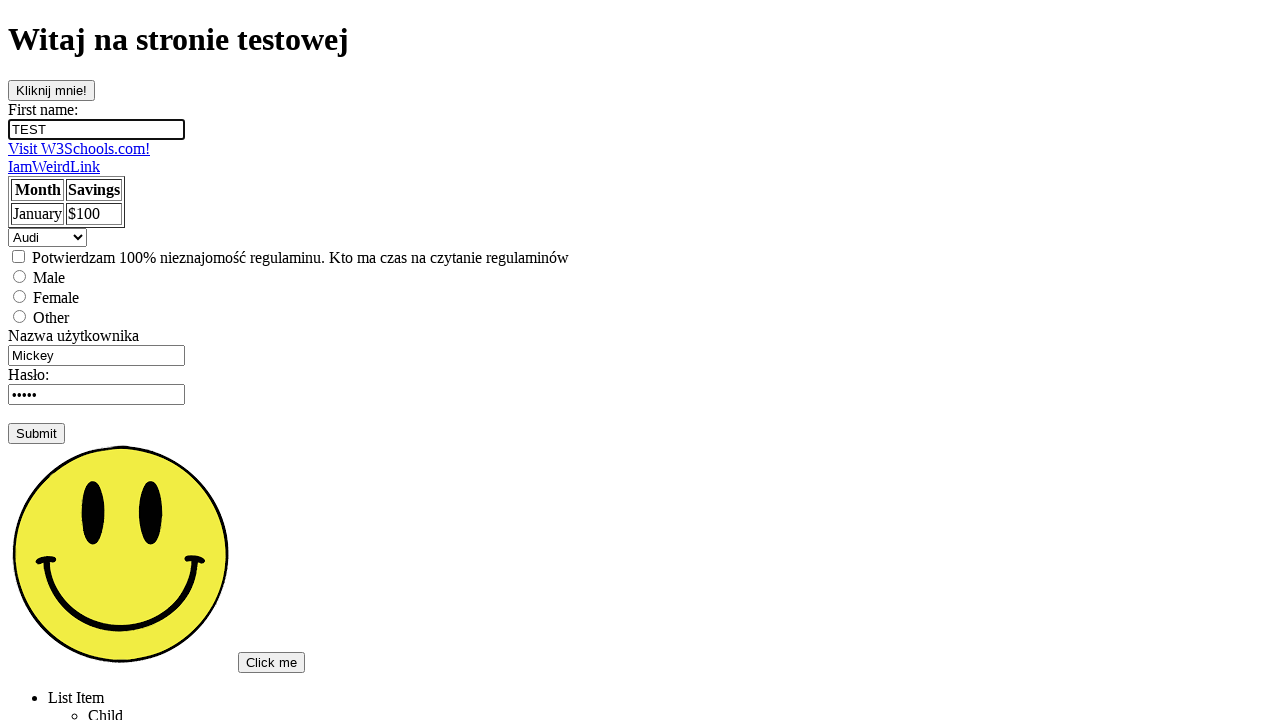

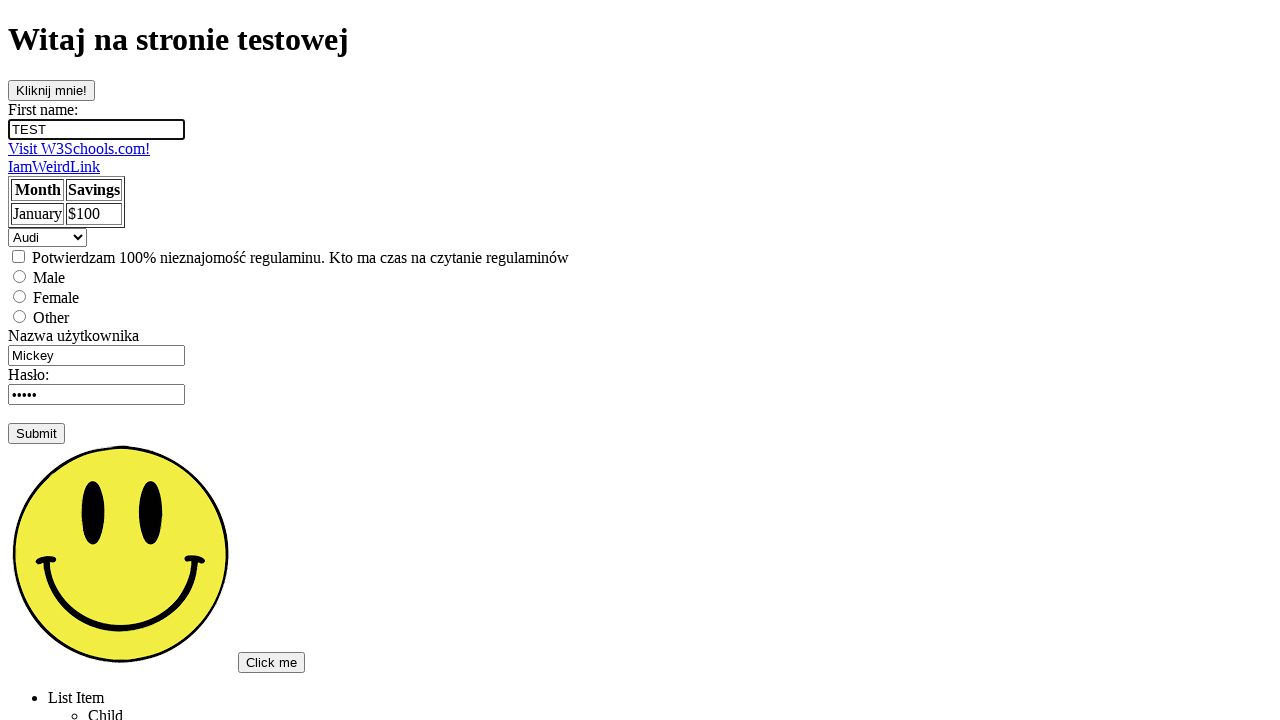